Tests clicking the Get Started button and checking focus state

Starting URL: https://webdriver.io/

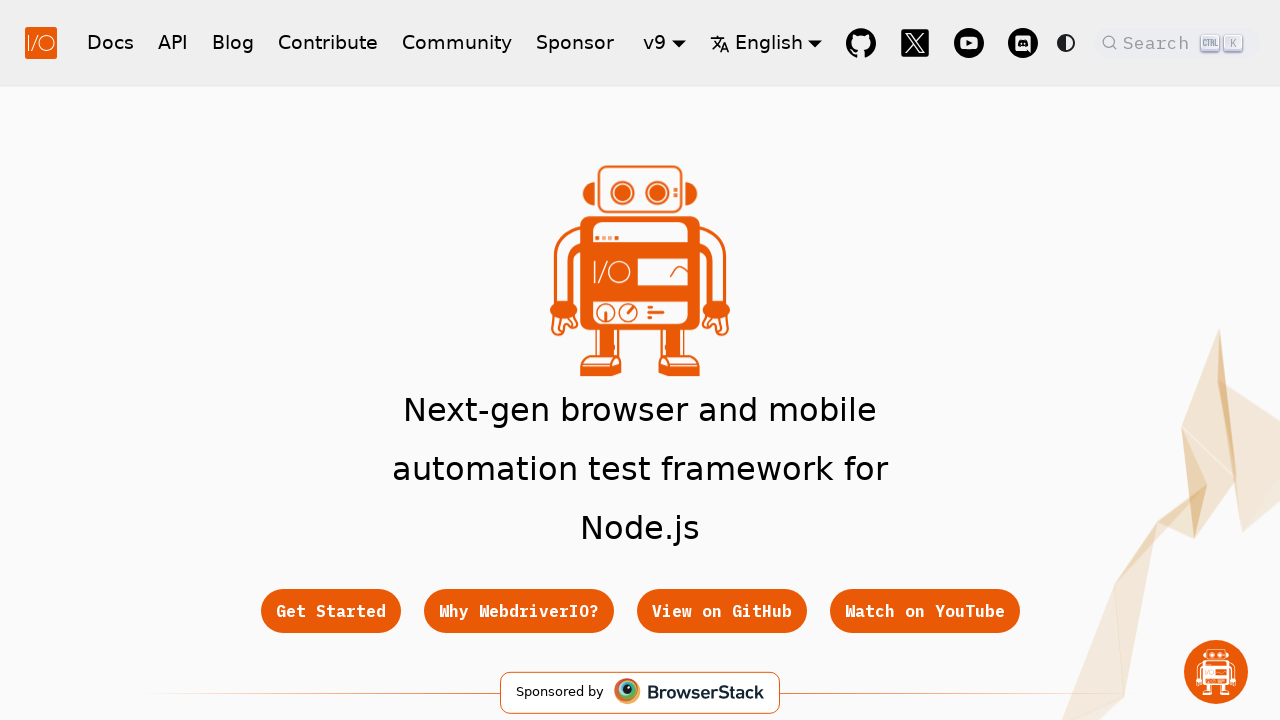

Located the Get Started button
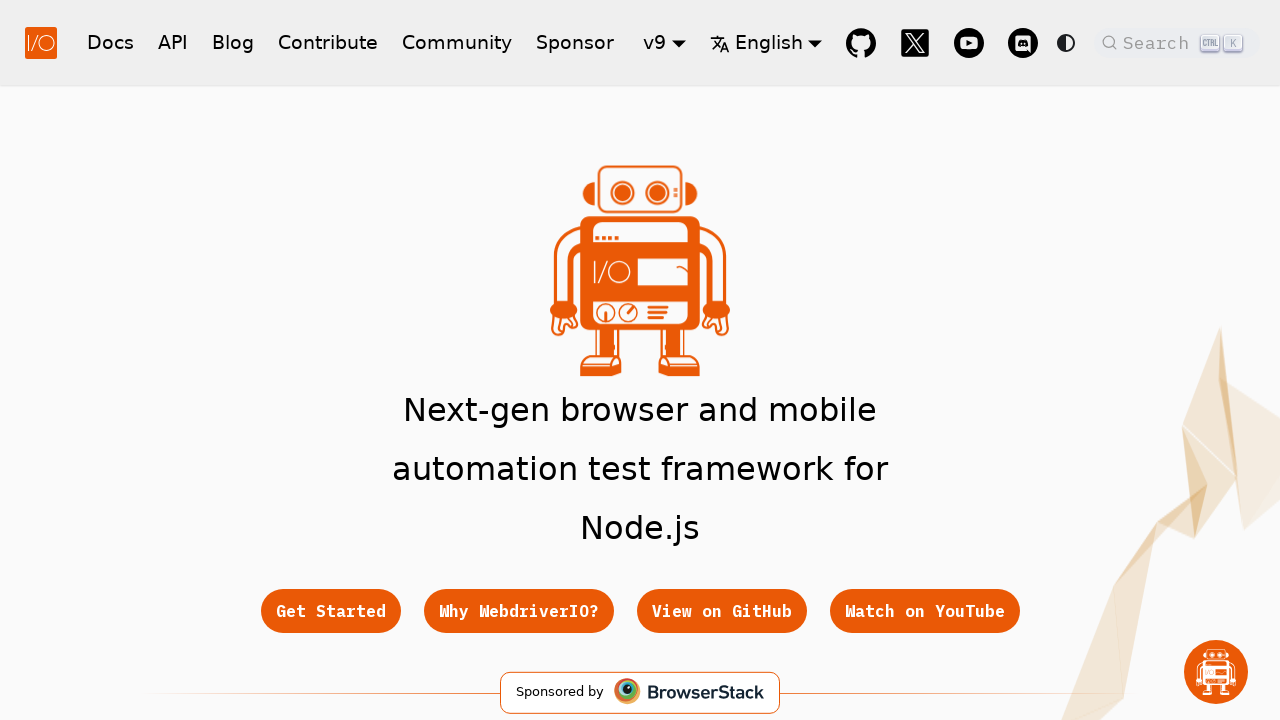

Clicked the Get Started button at (330, 611) on .button[href="/docs/gettingstarted"]
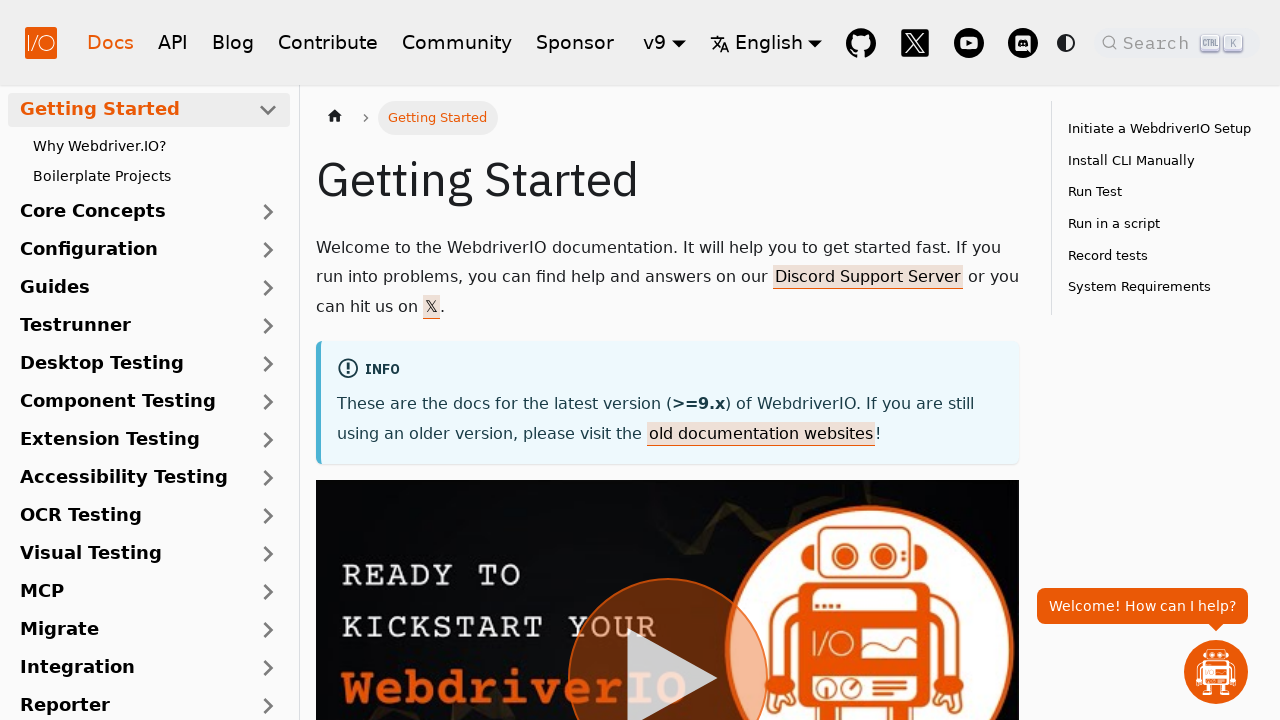

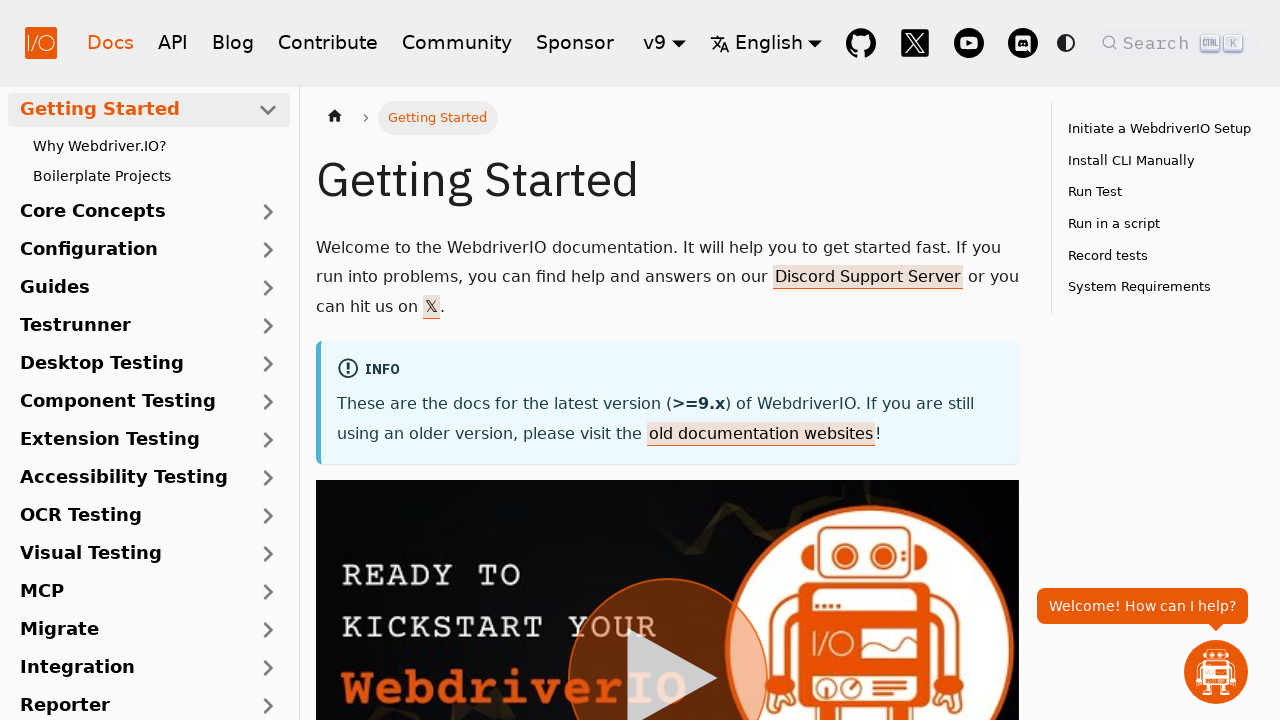